Tests a payment form by filling in card details including card number, expiry date, CVV, amount, and selecting the save card checkbox

Starting URL: https://grotechminds.com/payments/

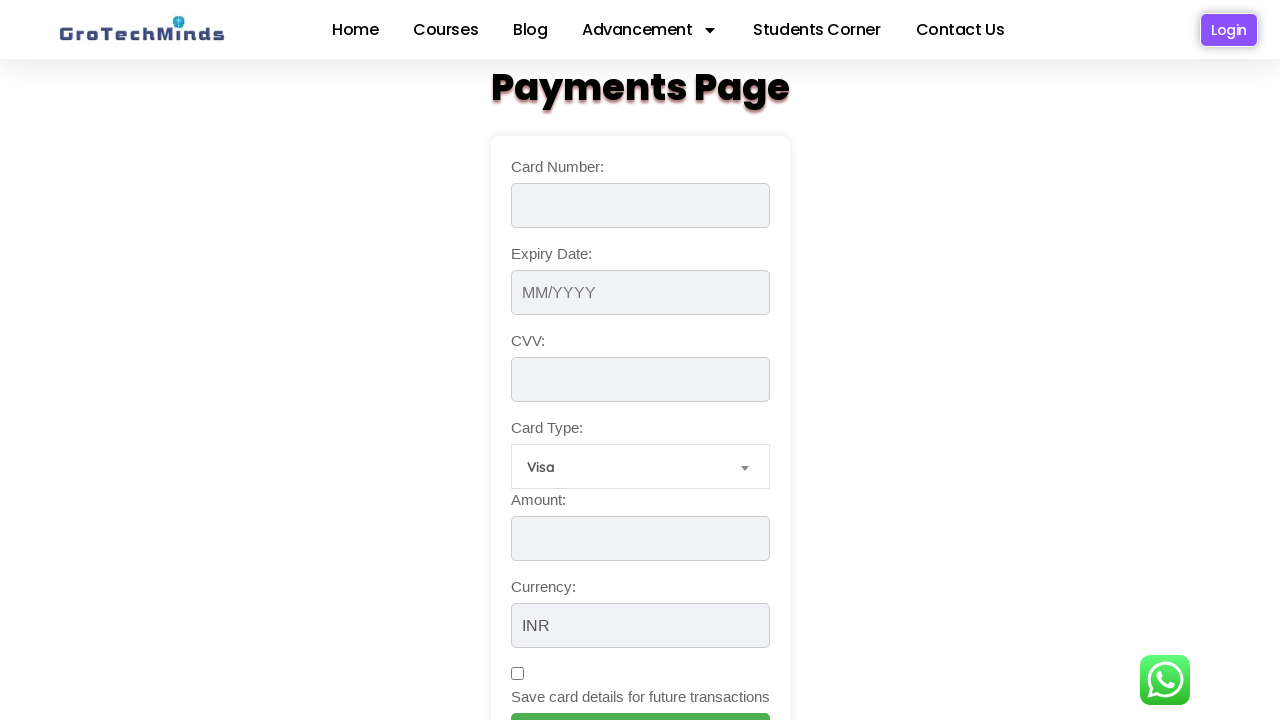

Filled card number field with 4532015112830366 on input#cardNumber
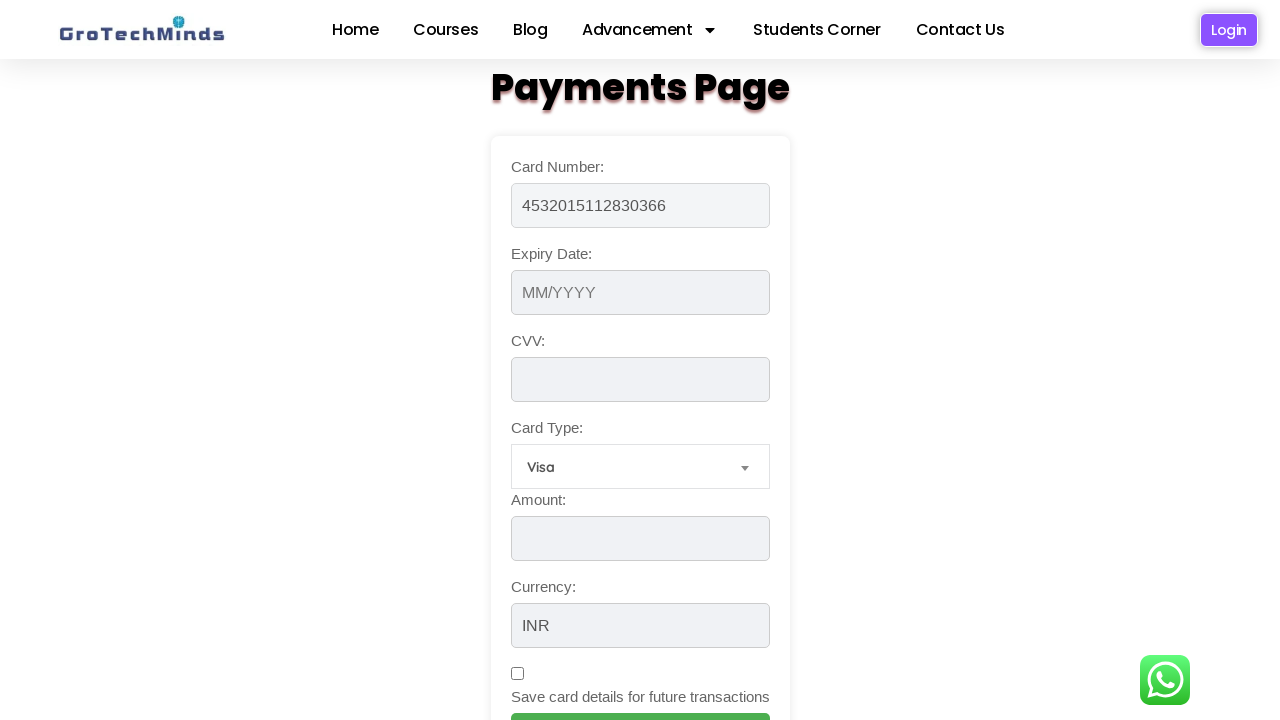

Filled expiry date field with 12/2028 on input[name='expiryDate']
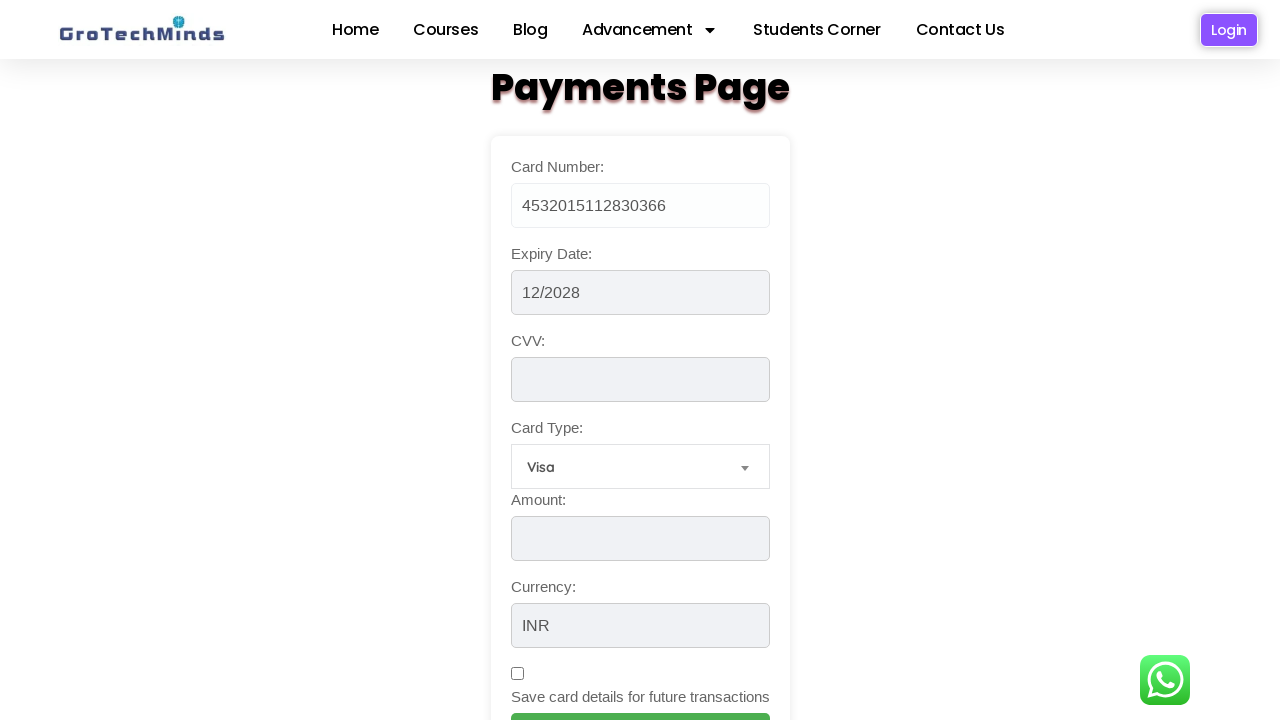

Filled CVV field with 123 on input#cvv
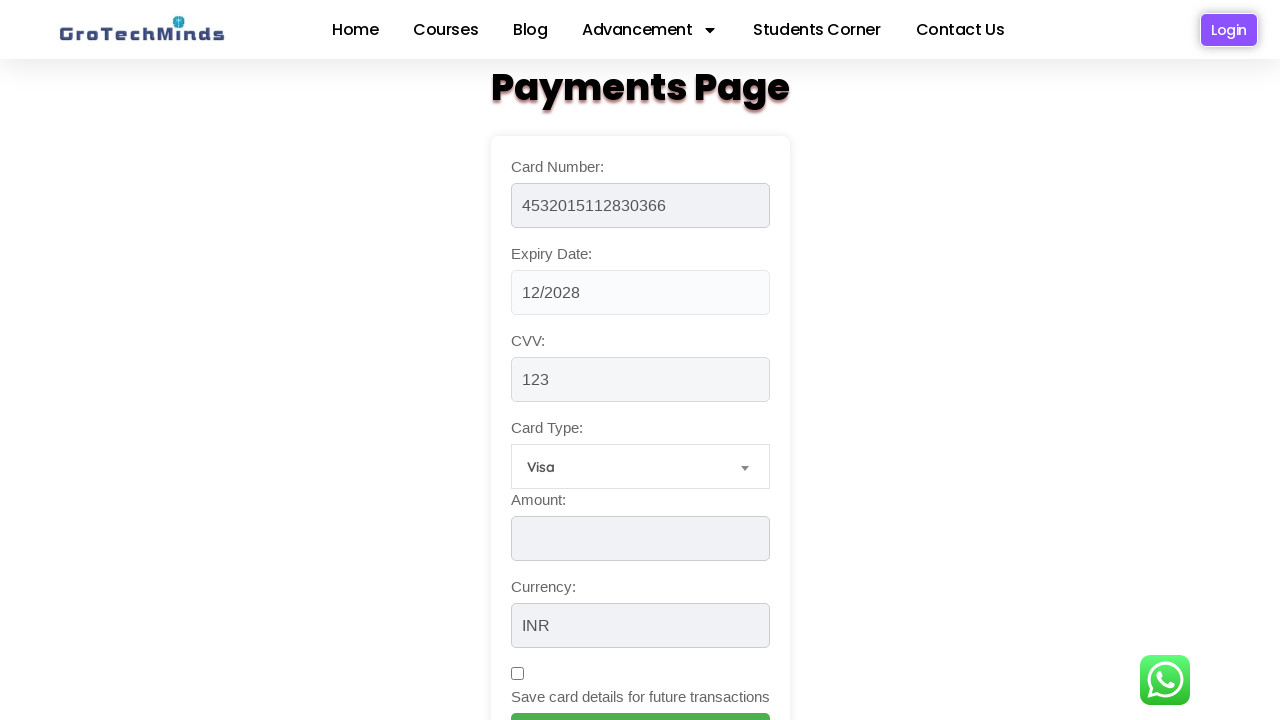

Filled amount field with 250.00 on input#amount
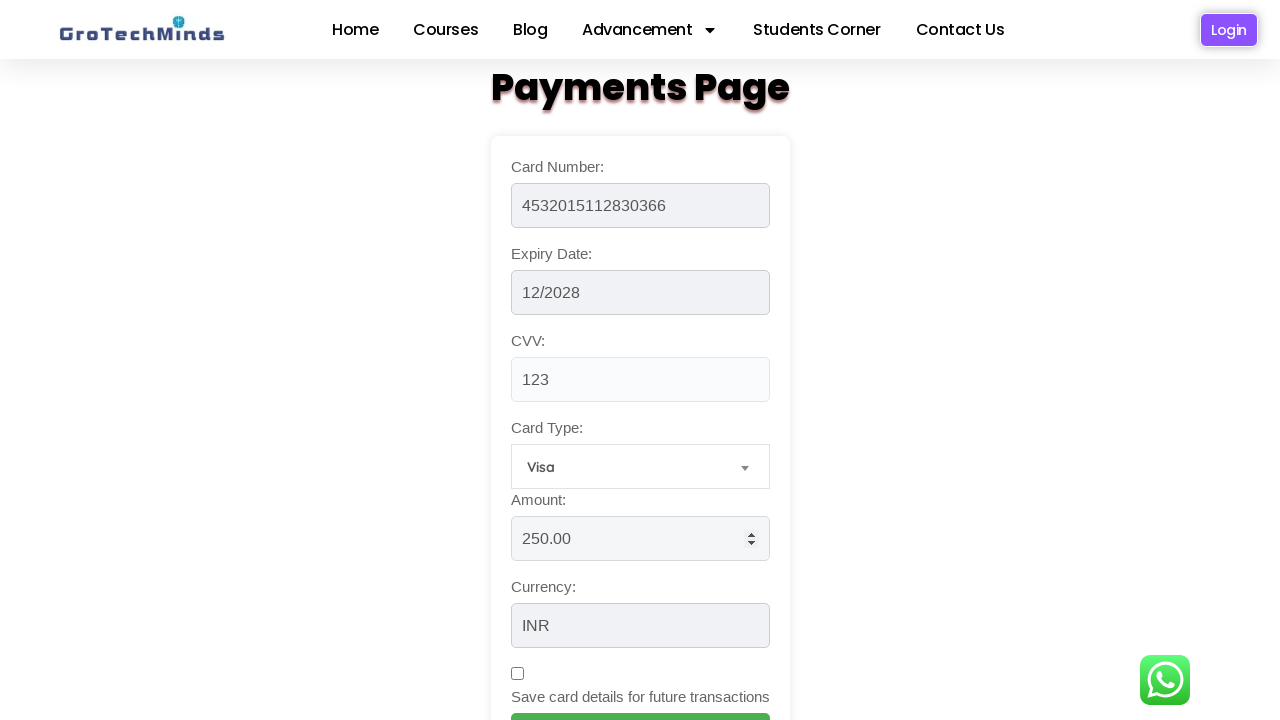

Clicked save card checkbox at (517, 674) on input#saveCard
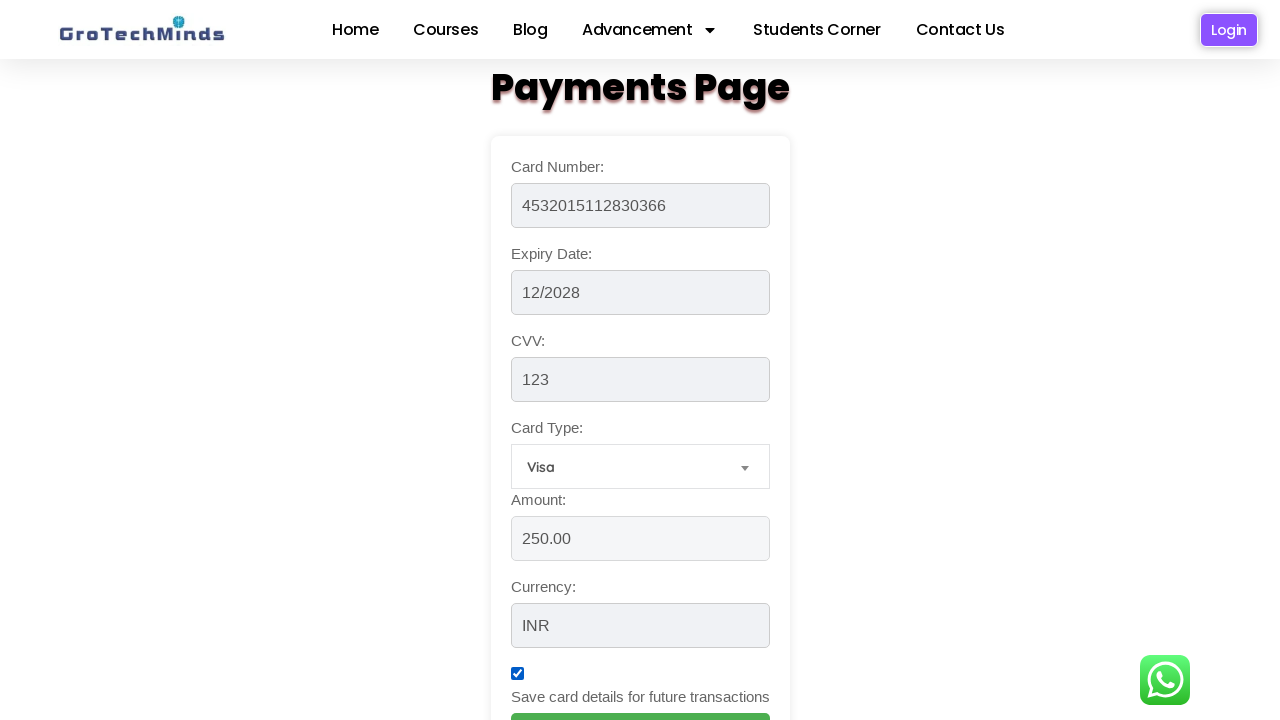

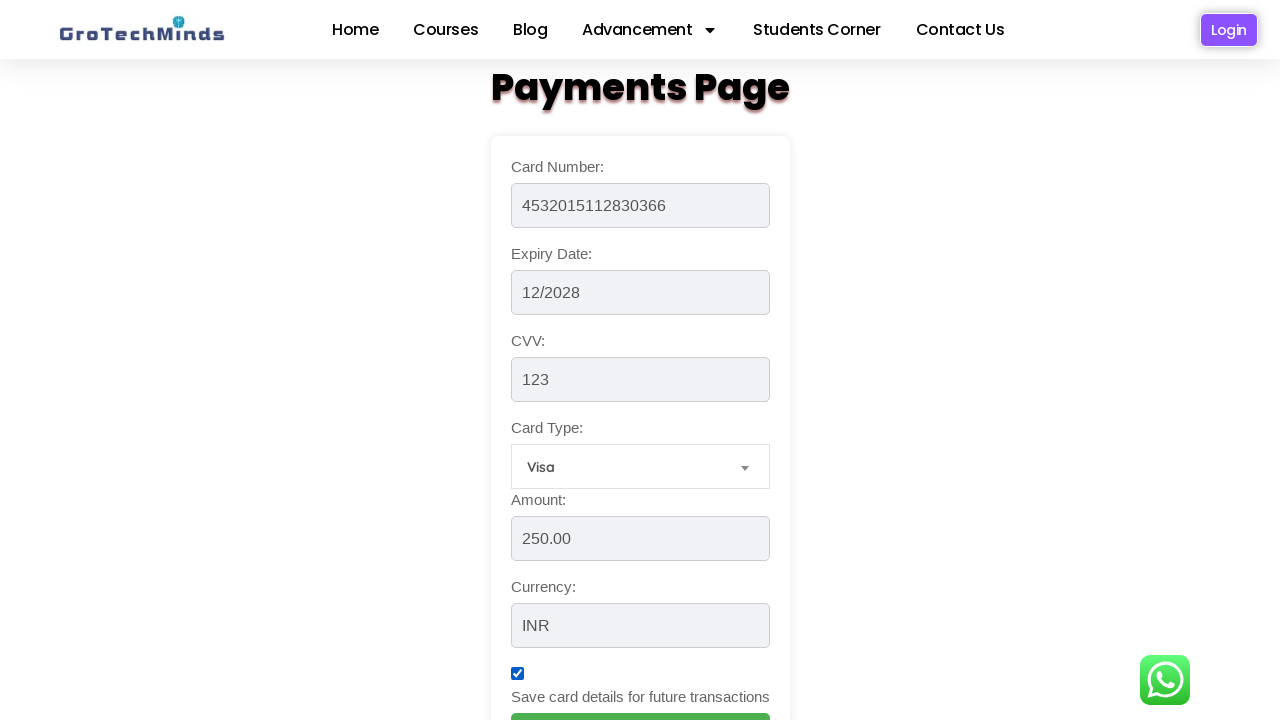